Tests checkbox functionality by clicking a checkbox and verifying it is selected, also counts total checkboxes on the page

Starting URL: https://rahulshettyacademy.com/dropdownsPractise/

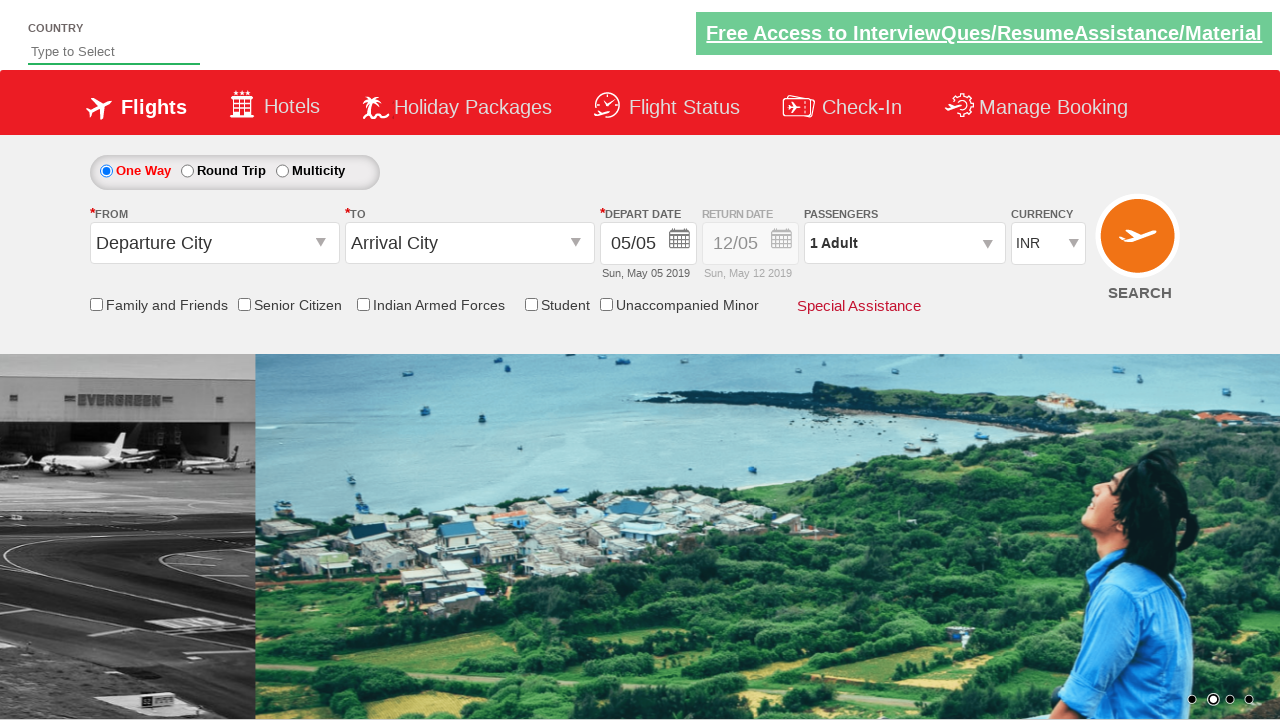

Clicked the friends and family checkbox at (96, 304) on input[id='ctl00_mainContent_chk_friendsandfamily']
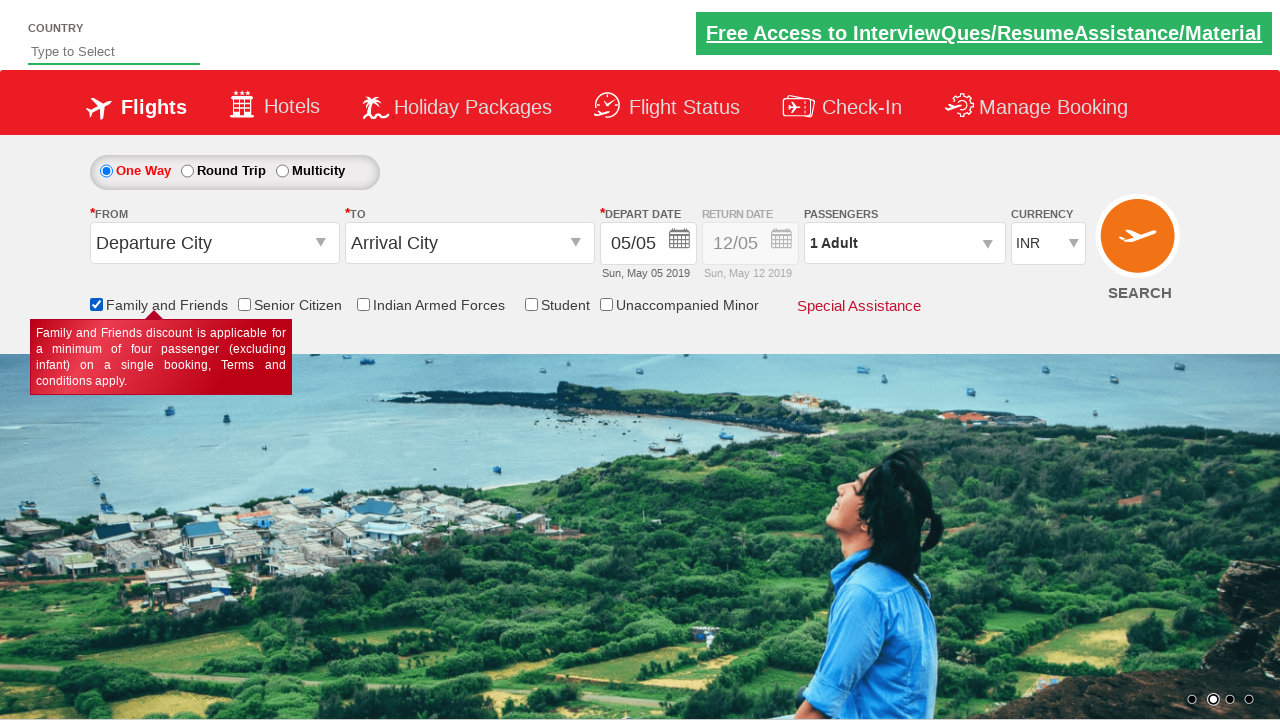

Verified that friends and family checkbox is selected
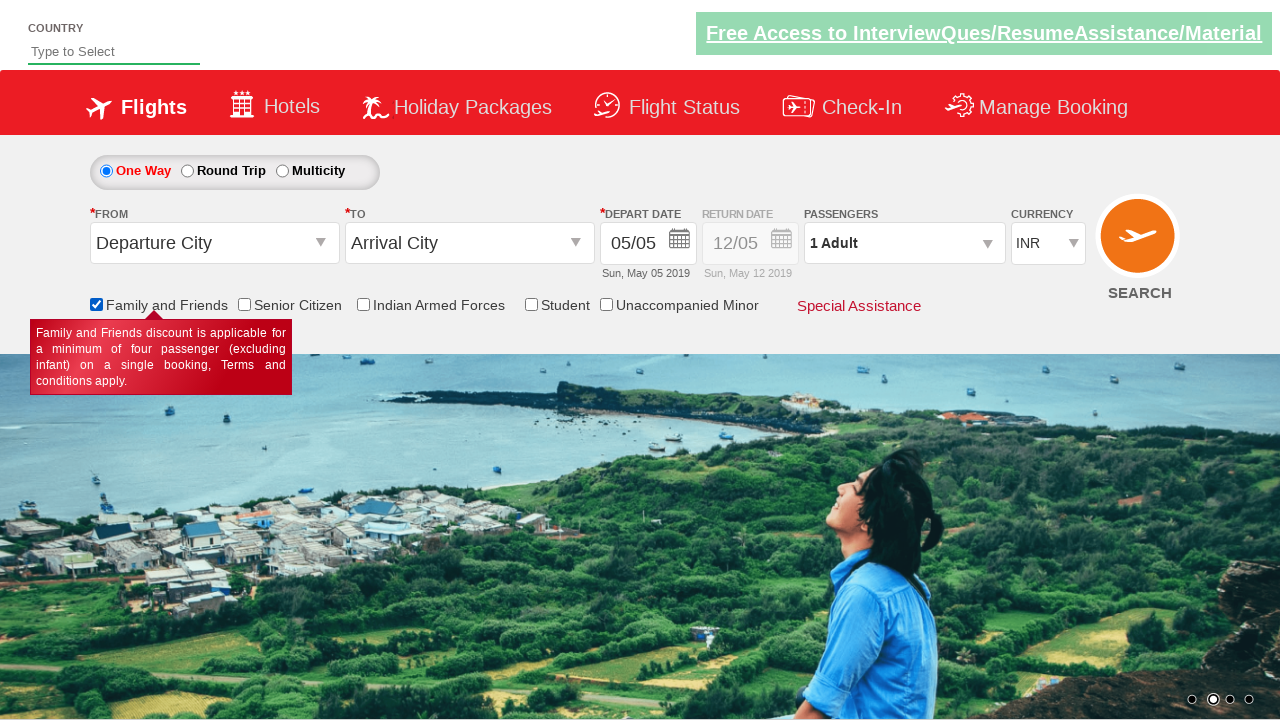

Counted total checkboxes on the page: 6
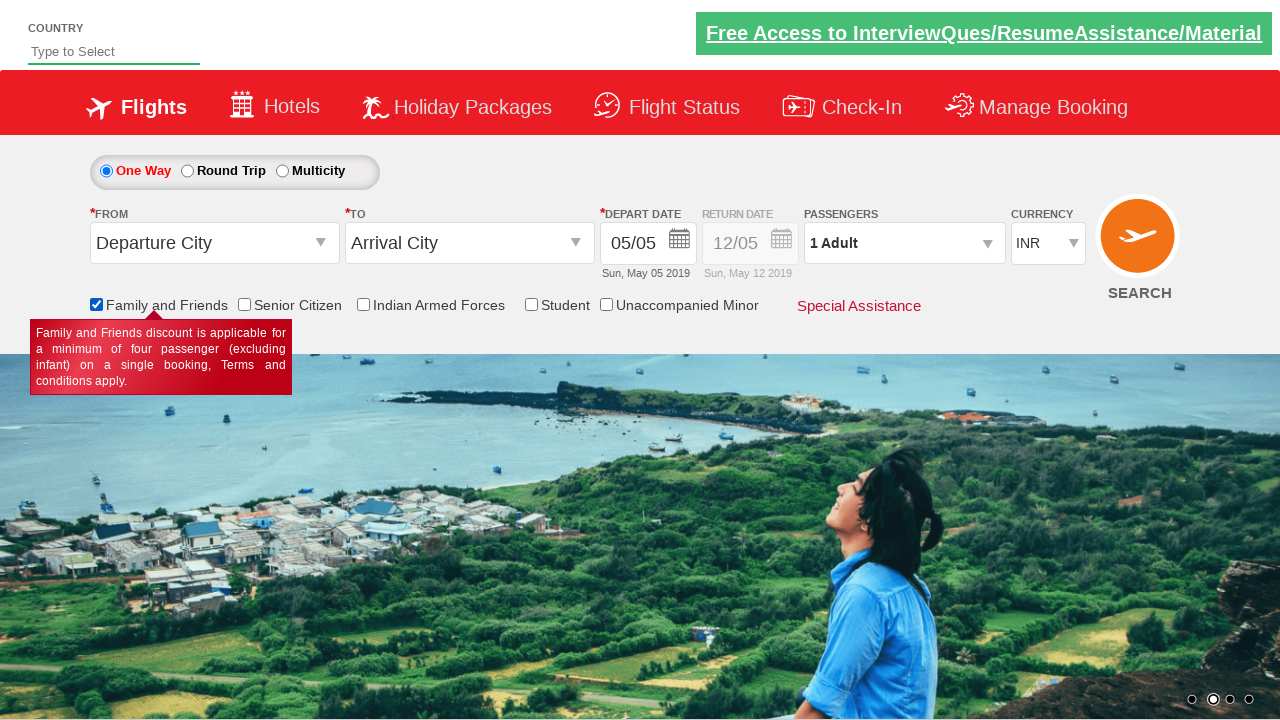

Verified that total checkbox count equals 6
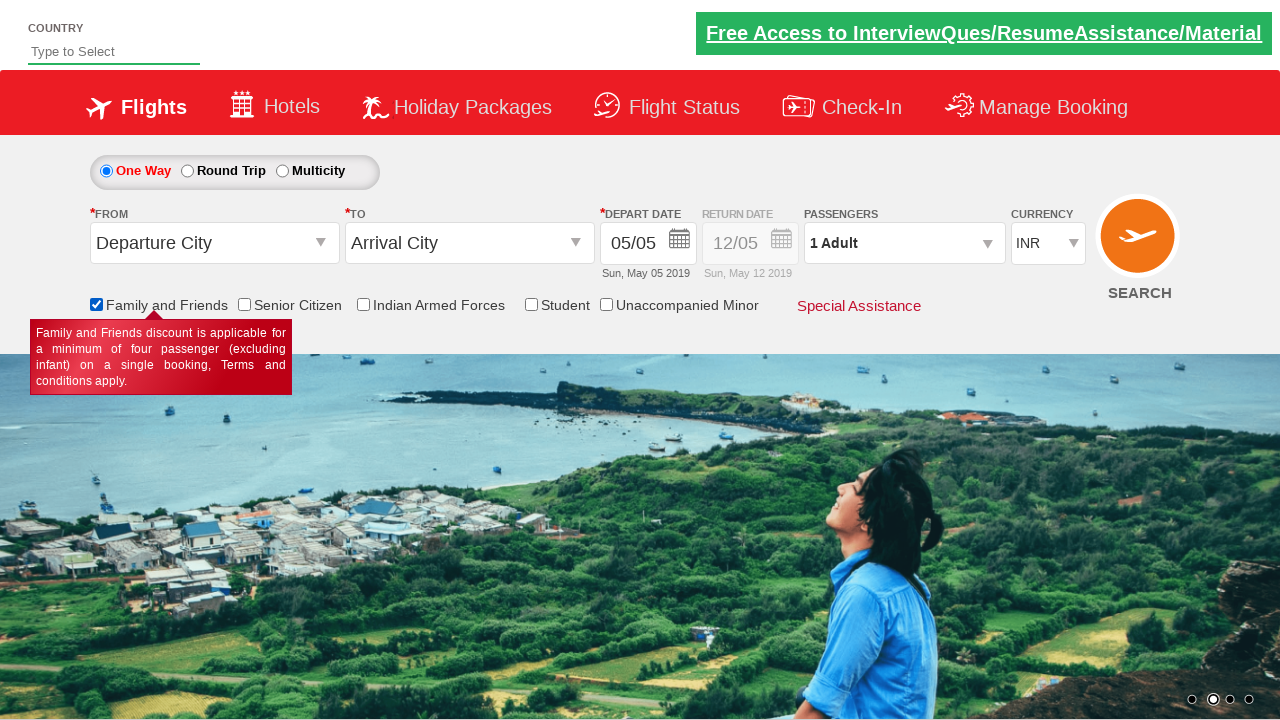

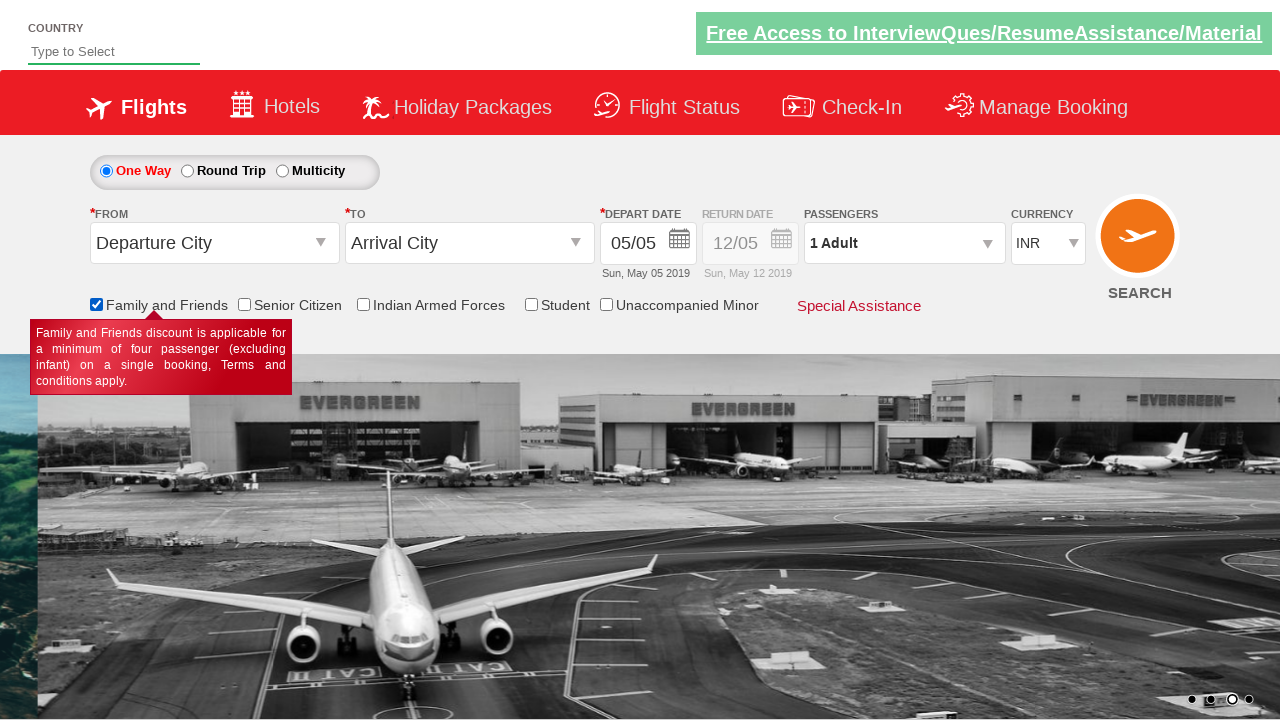